Tests registration form validation with password that is too short and verifies error messages

Starting URL: https://alada.vn/tai-khoan/dang-ky.html

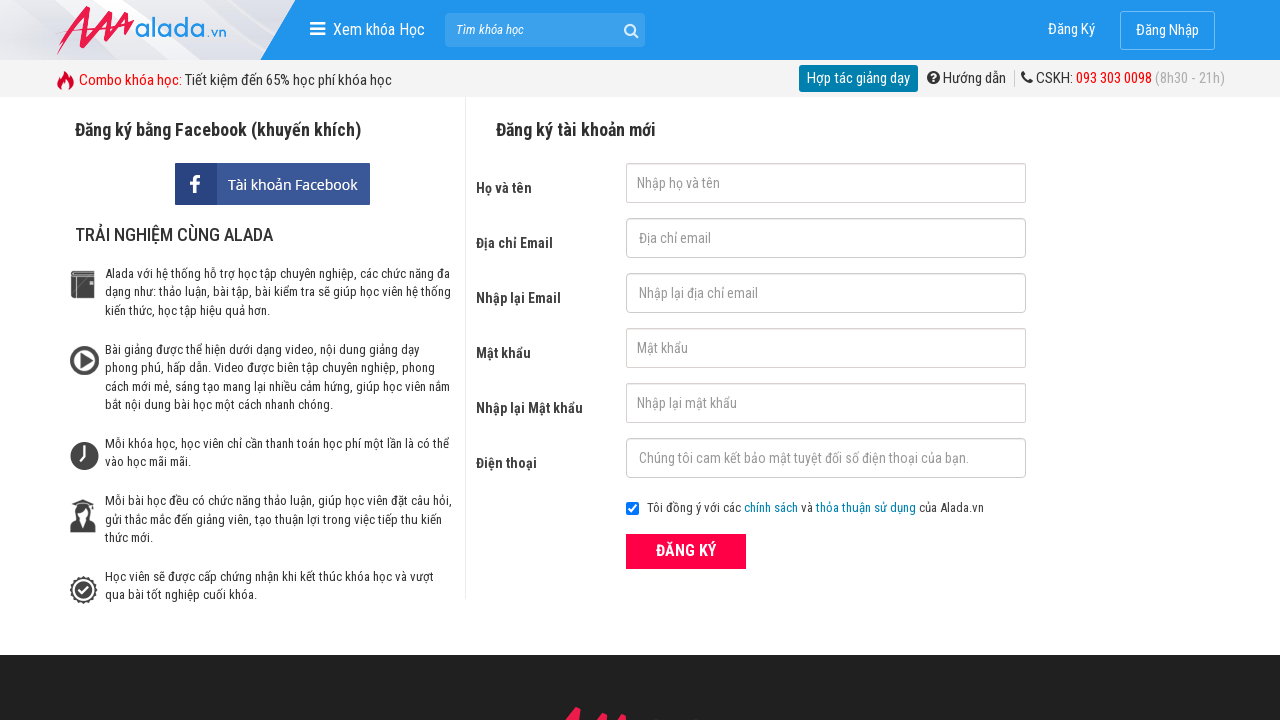

Filled first name field with 'jonh wick' on #txtFirstname
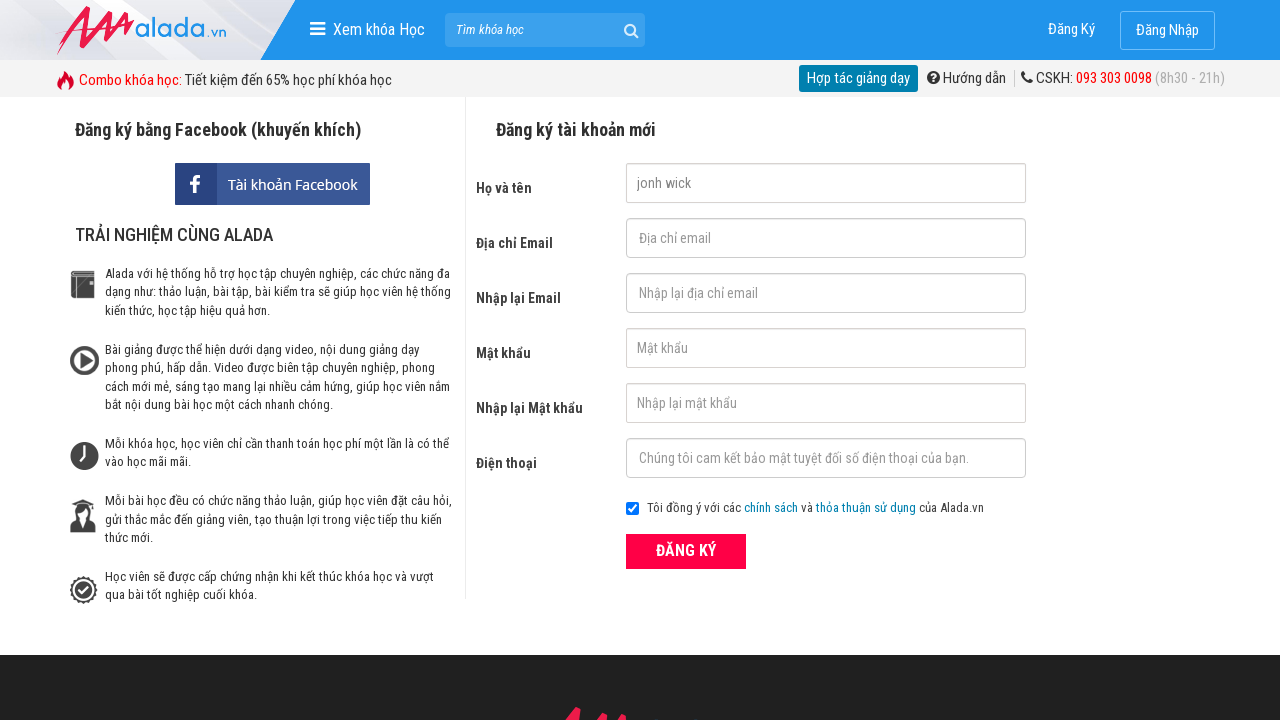

Filled email field with '1234@gmail' on #txtEmail
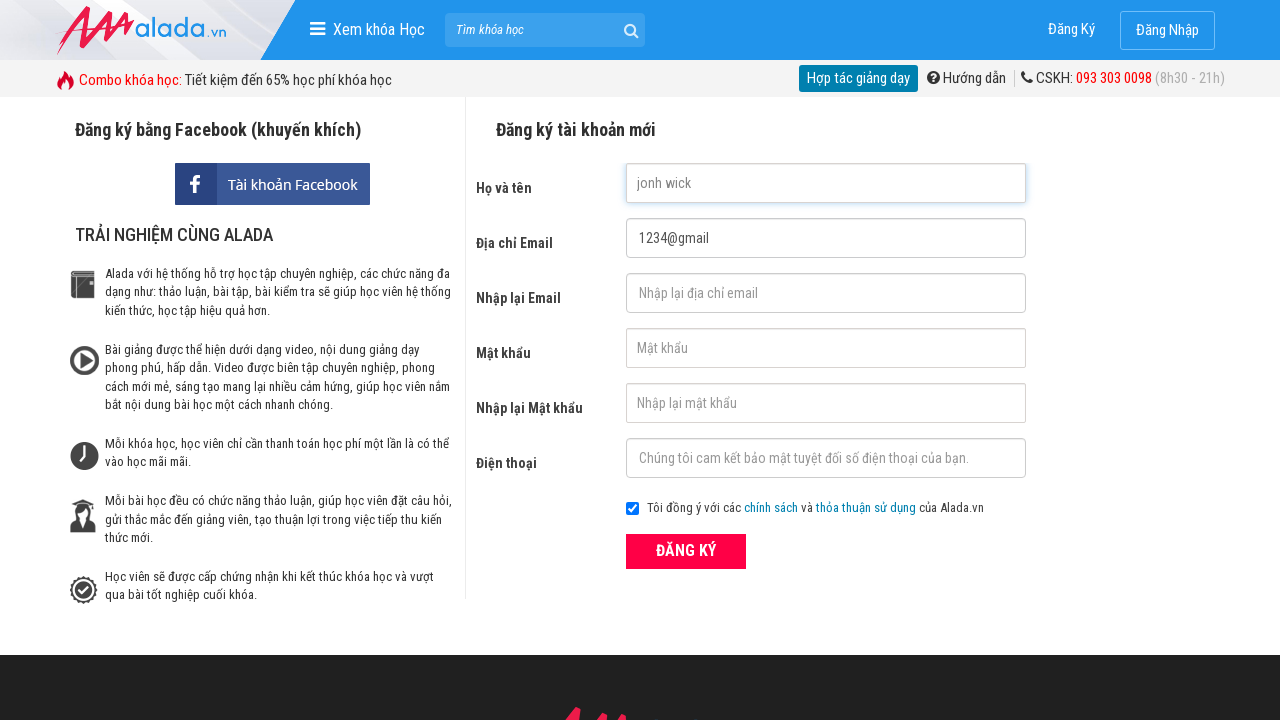

Filled confirm email field with '1234@gmail' on #txtCEmail
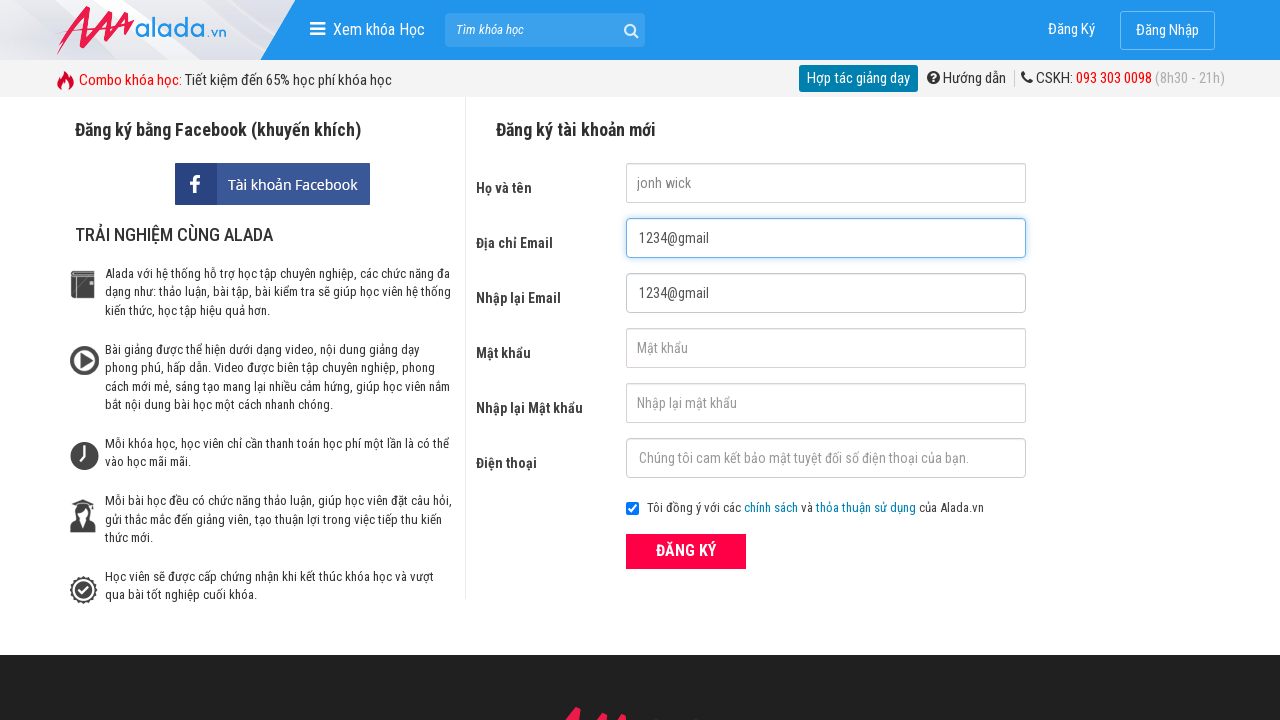

Filled password field with short password '123' on #txtPassword
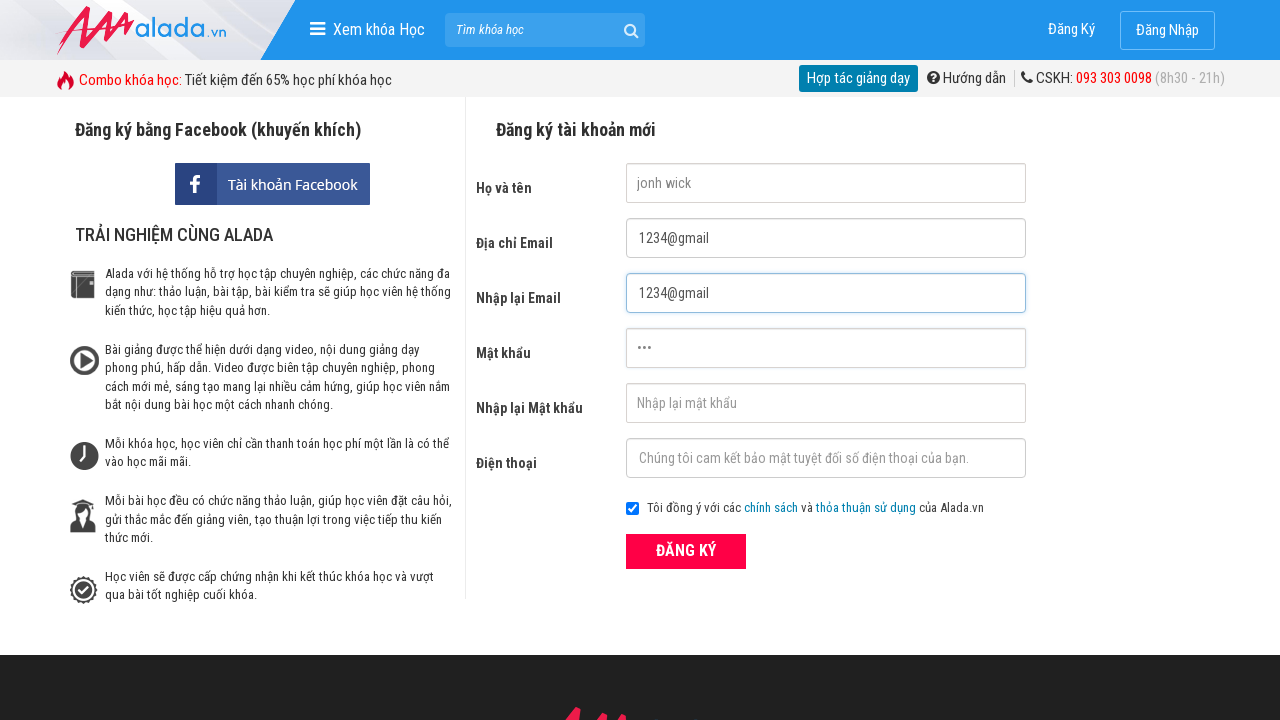

Filled confirm password field with '123' on #txtCPassword
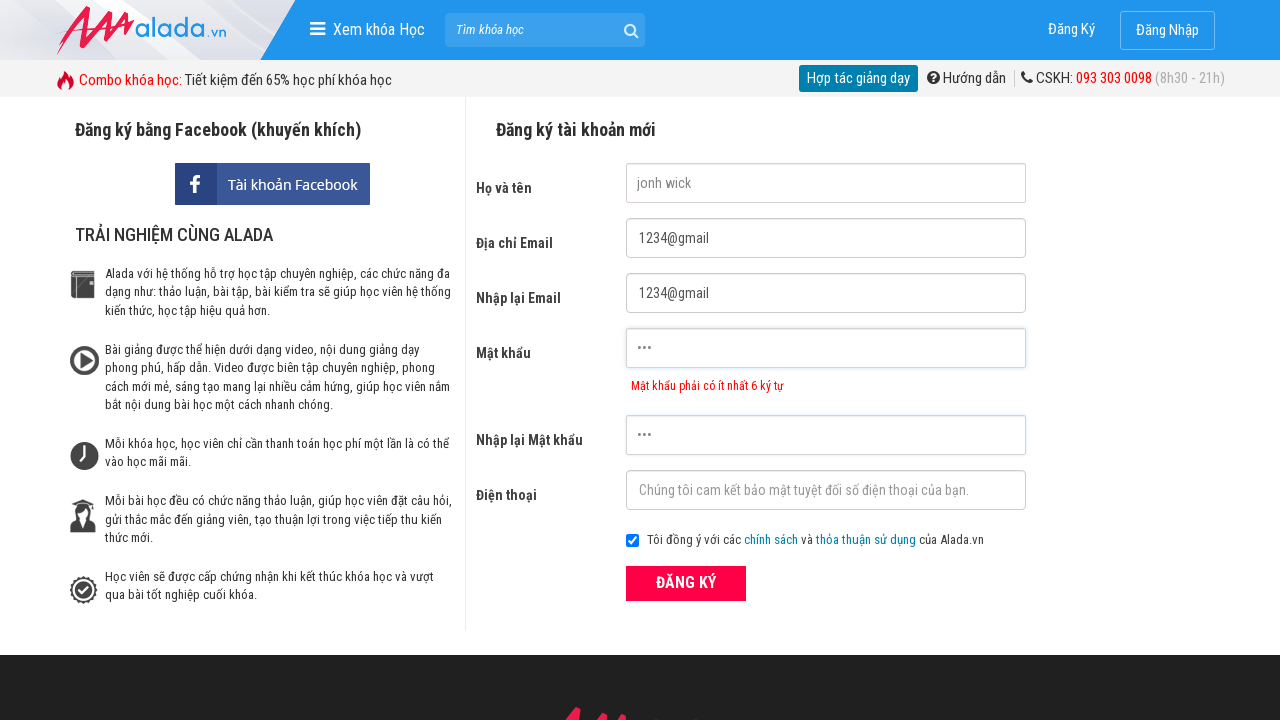

Filled phone field with '0357869876' on #txtPhone
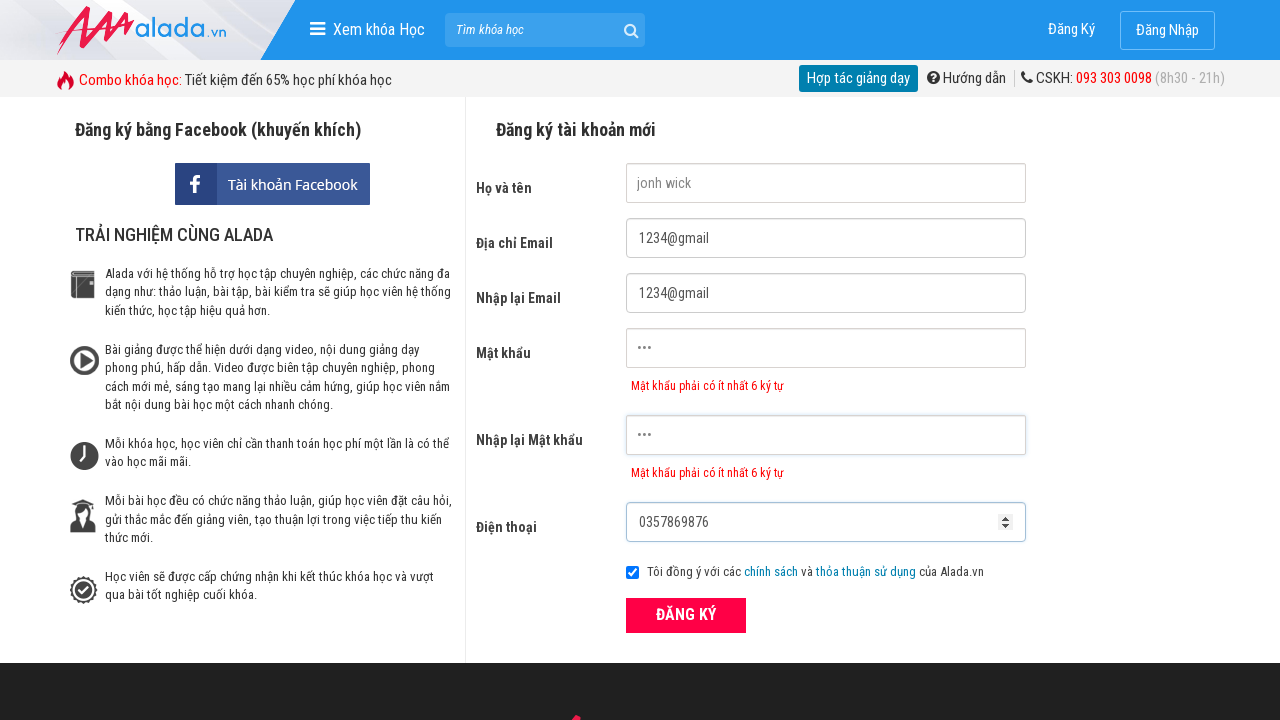

Clicked ĐĂNG KÝ (register) button at (686, 615) on xpath=//form[@id='frmLogin']//button[text()='ĐĂNG KÝ']
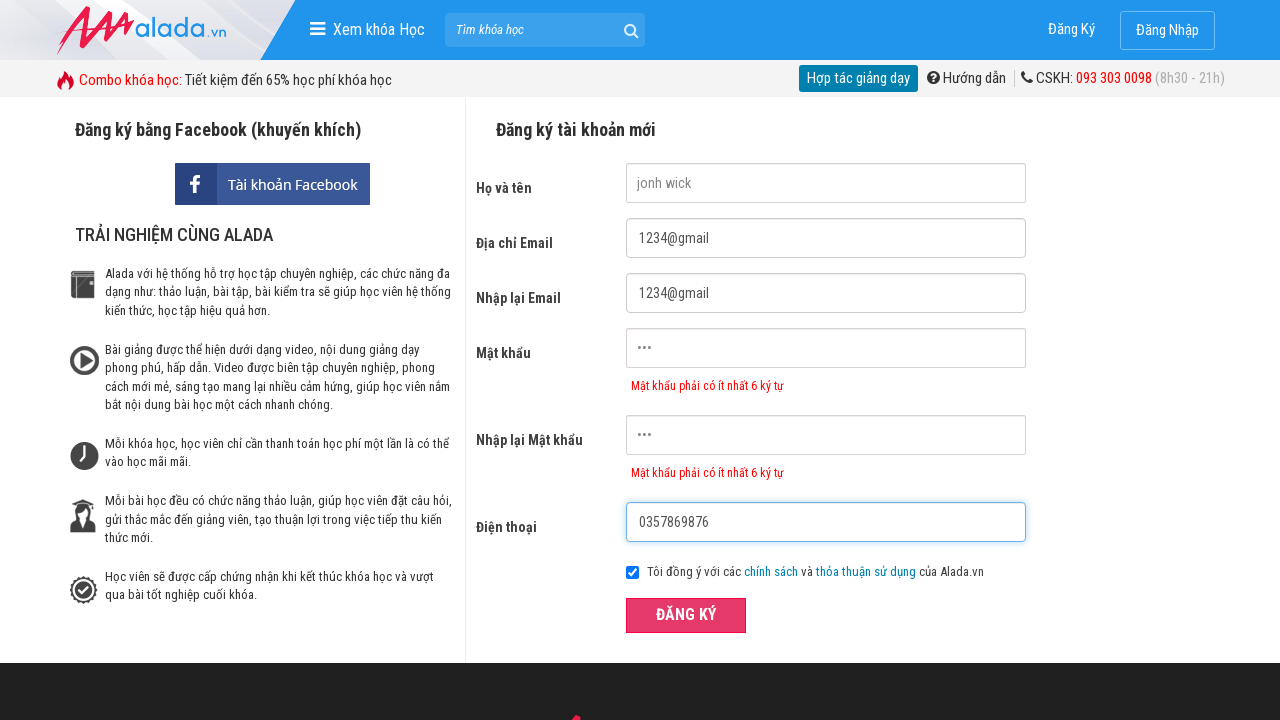

Password error message appeared, validating short password rejection
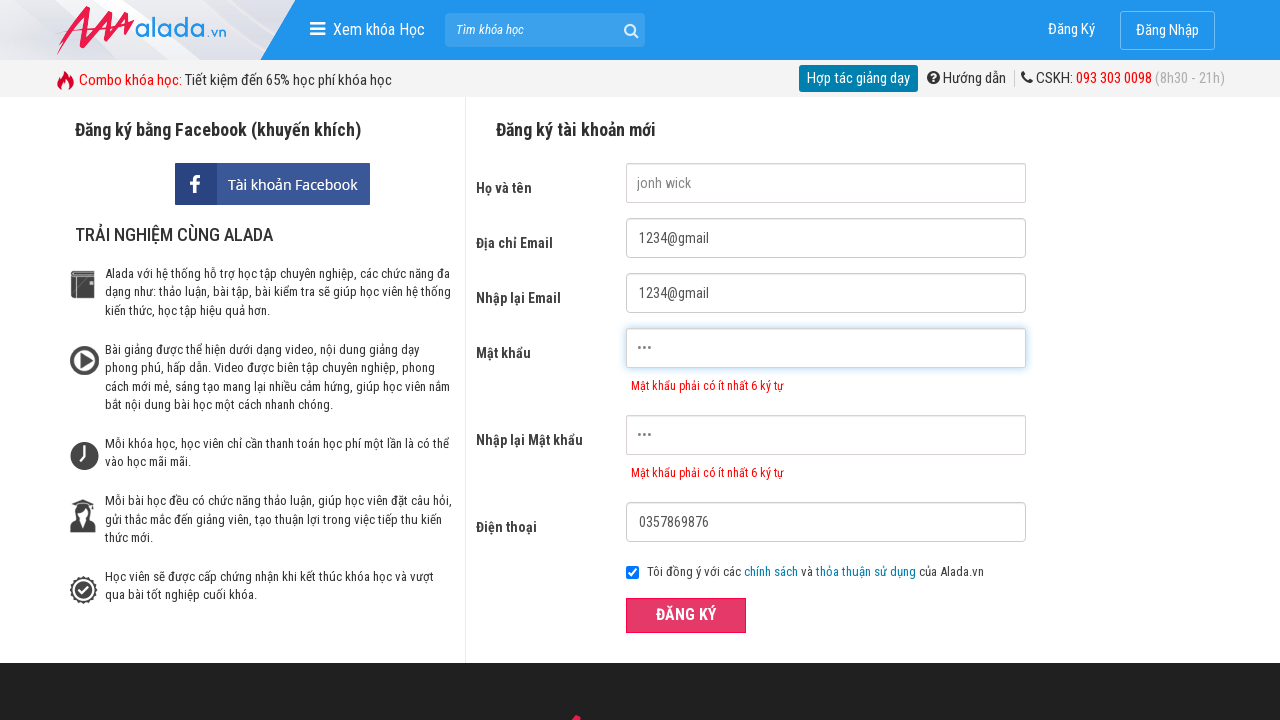

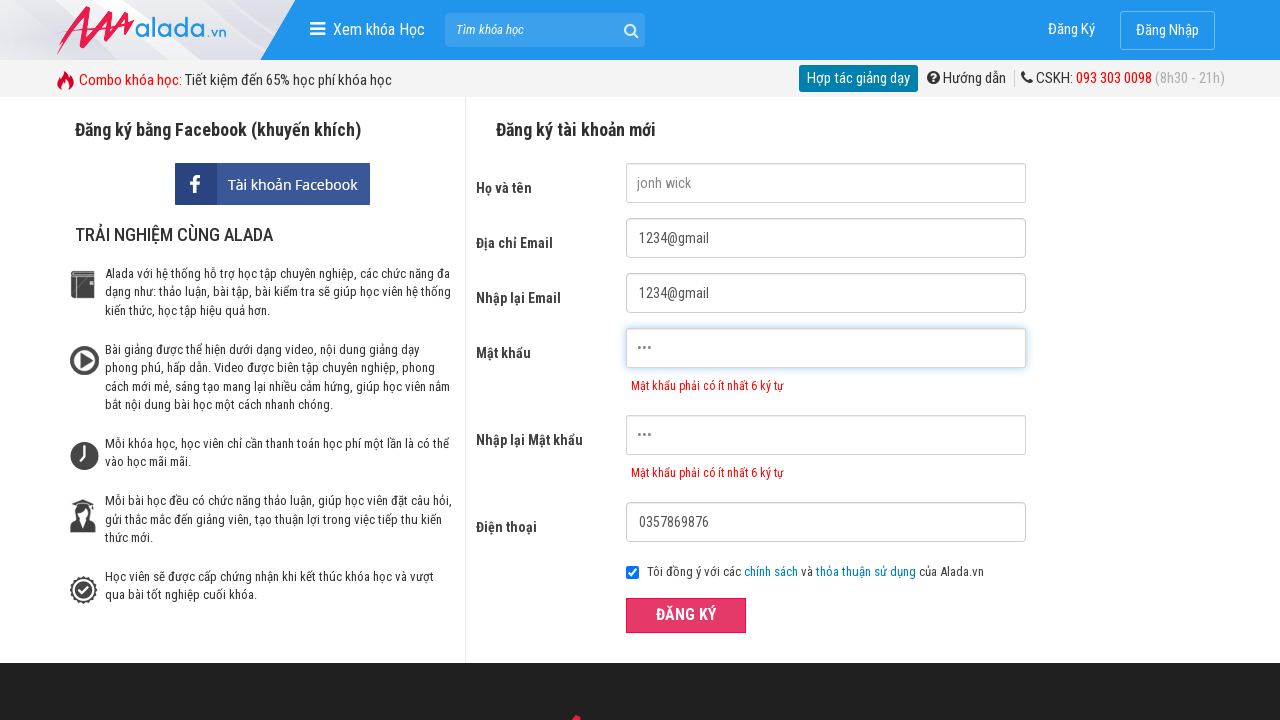